Tests clicking a link that opens a new tab/window to the DemoQA site and switches to verify the new page loaded.

Starting URL: https://www.toolsqa.com/selenium-training/

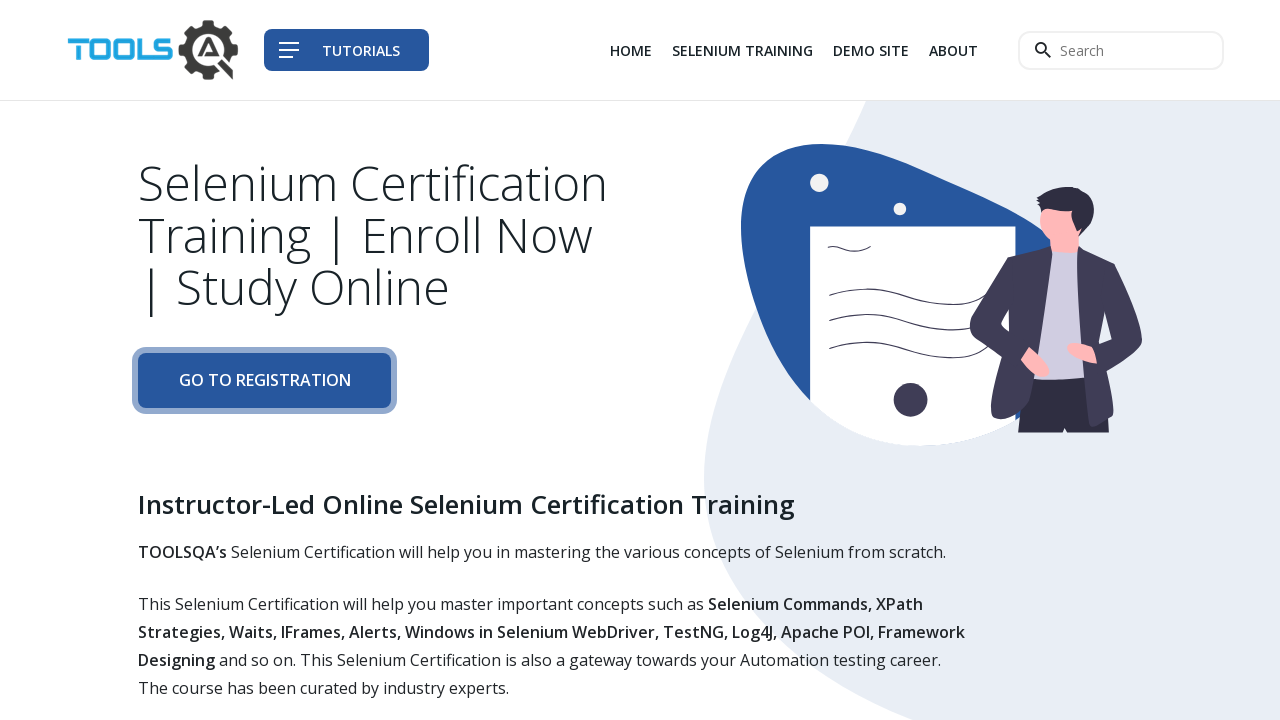

Clicked on Demo Site link (3rd link in col-auto) to open new tab at (871, 50) on div.col-auto li:nth-child(3) a
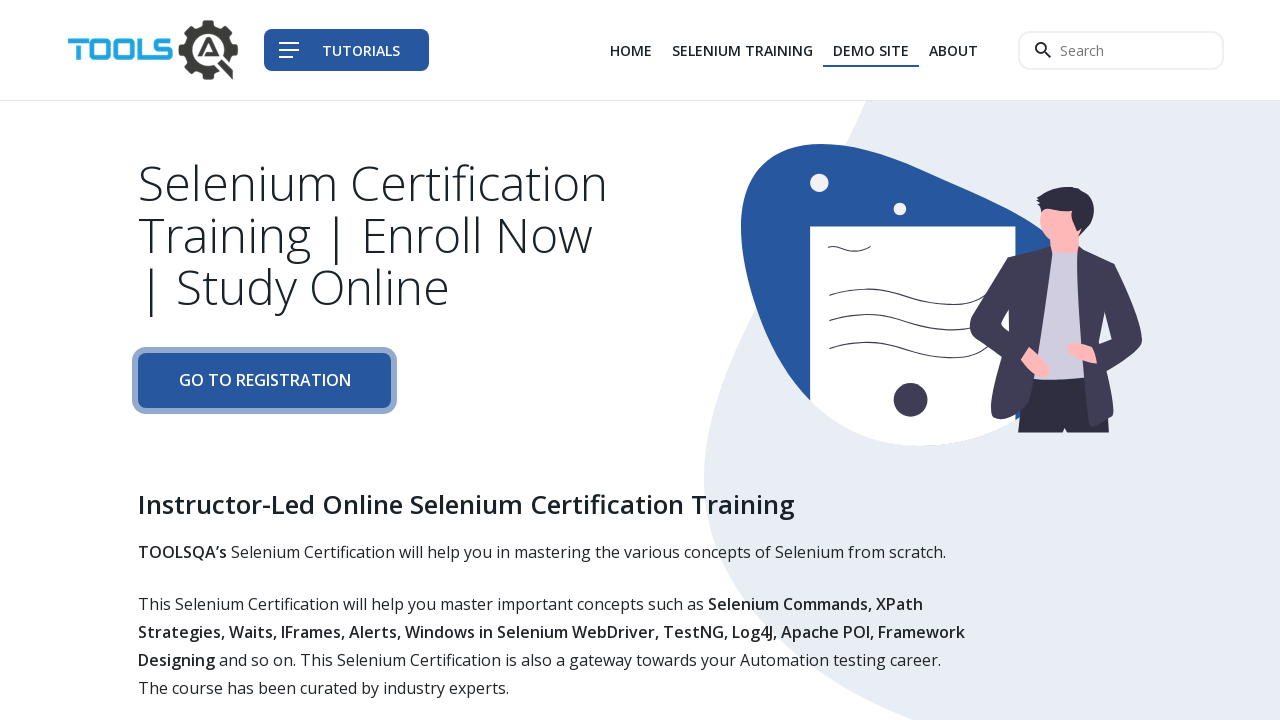

Switched to new page context
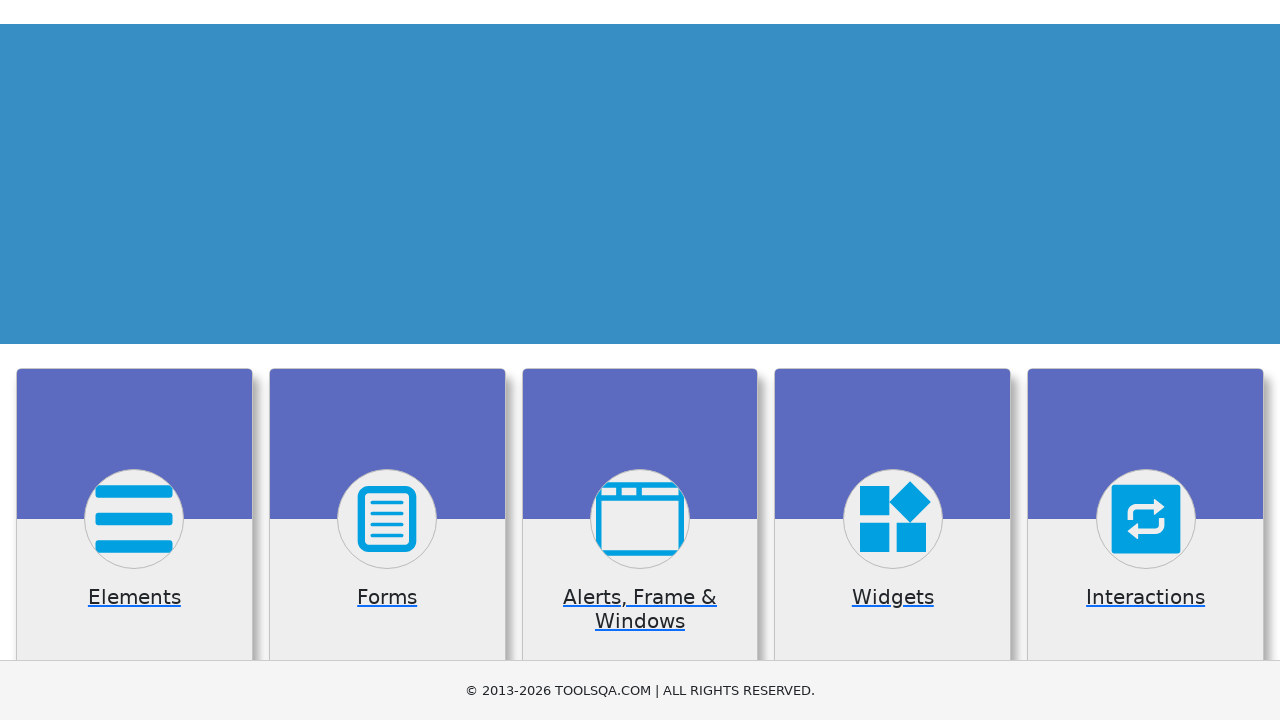

Waited for new page (DemoQA site) to load
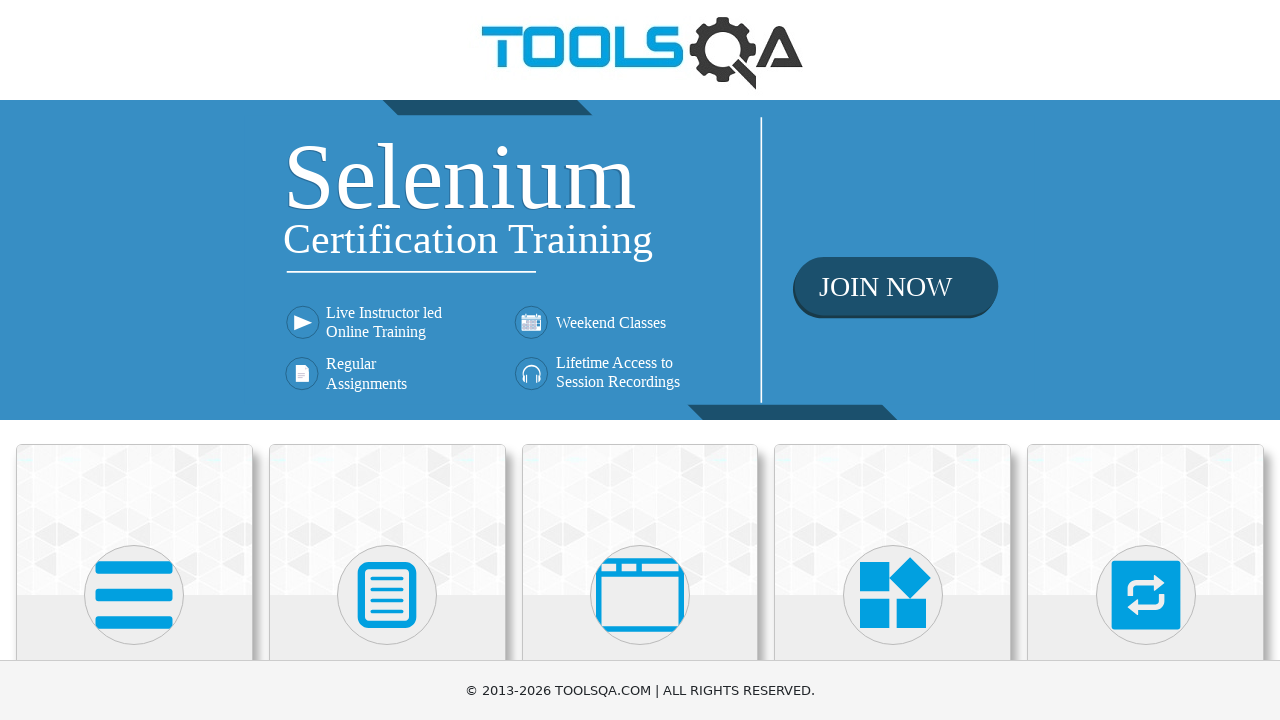

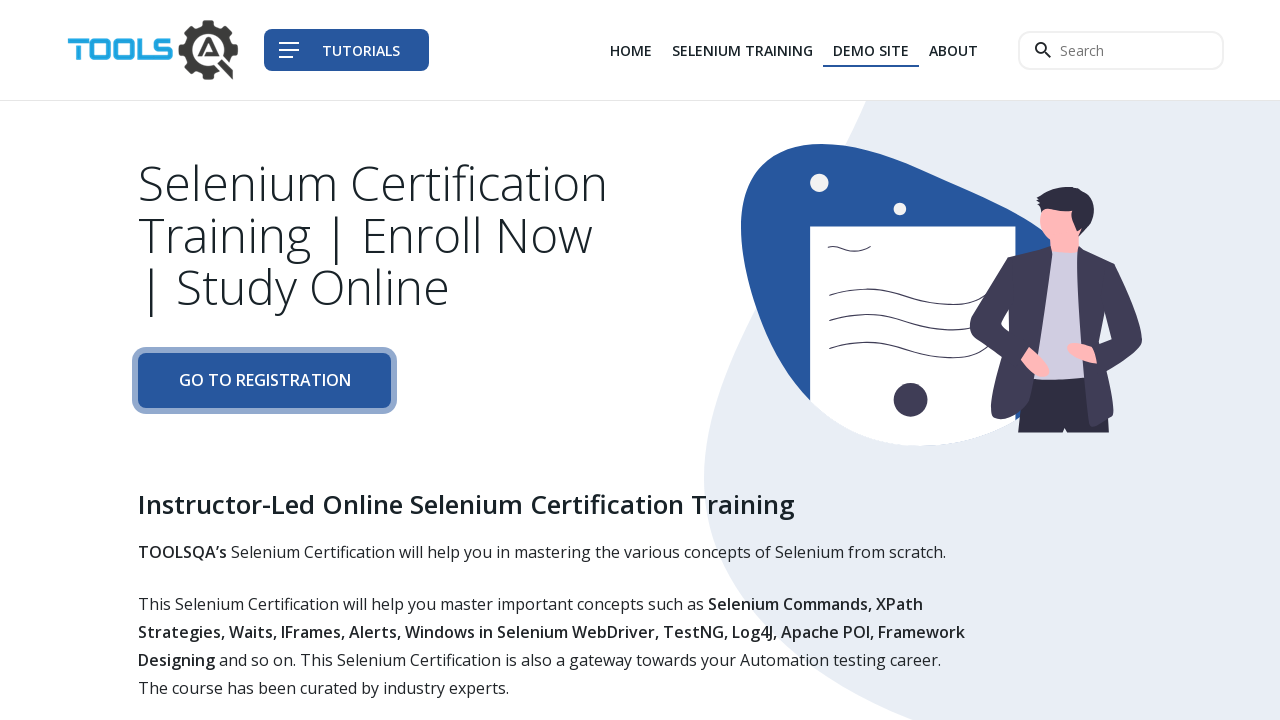